Tests mouse hover functionality by hovering over an element and clicking on revealed menu options

Starting URL: https://rahulshettyacademy.com/AutomationPractice/

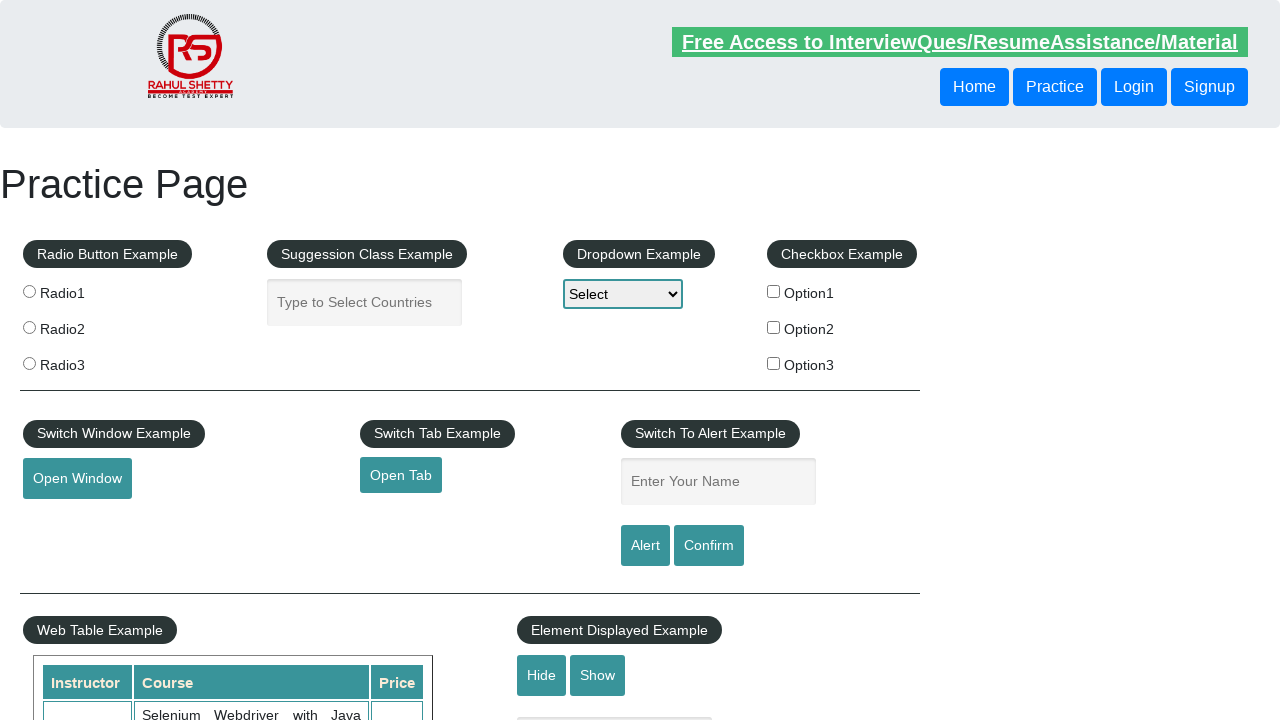

Hovered over mouse hover element at (83, 361) on #mousehover
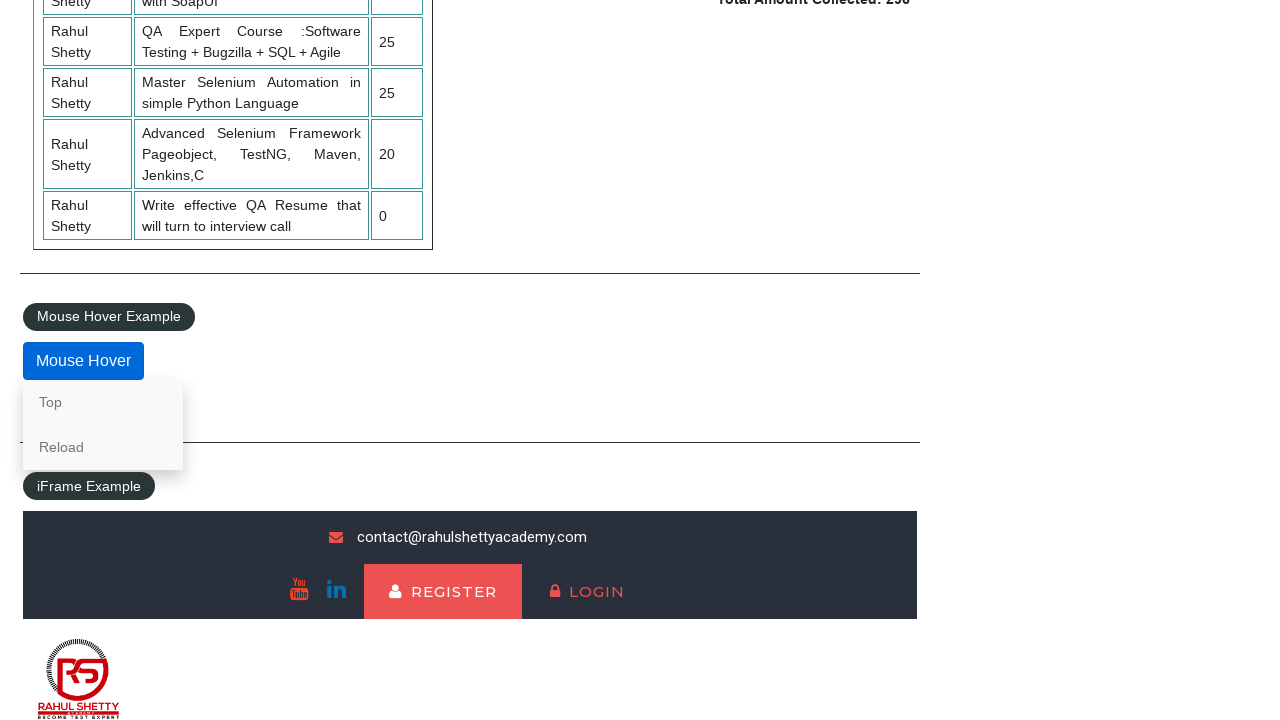

Clicked on 'Top' menu option revealed by hover at (103, 402) on internal:text="Top"i
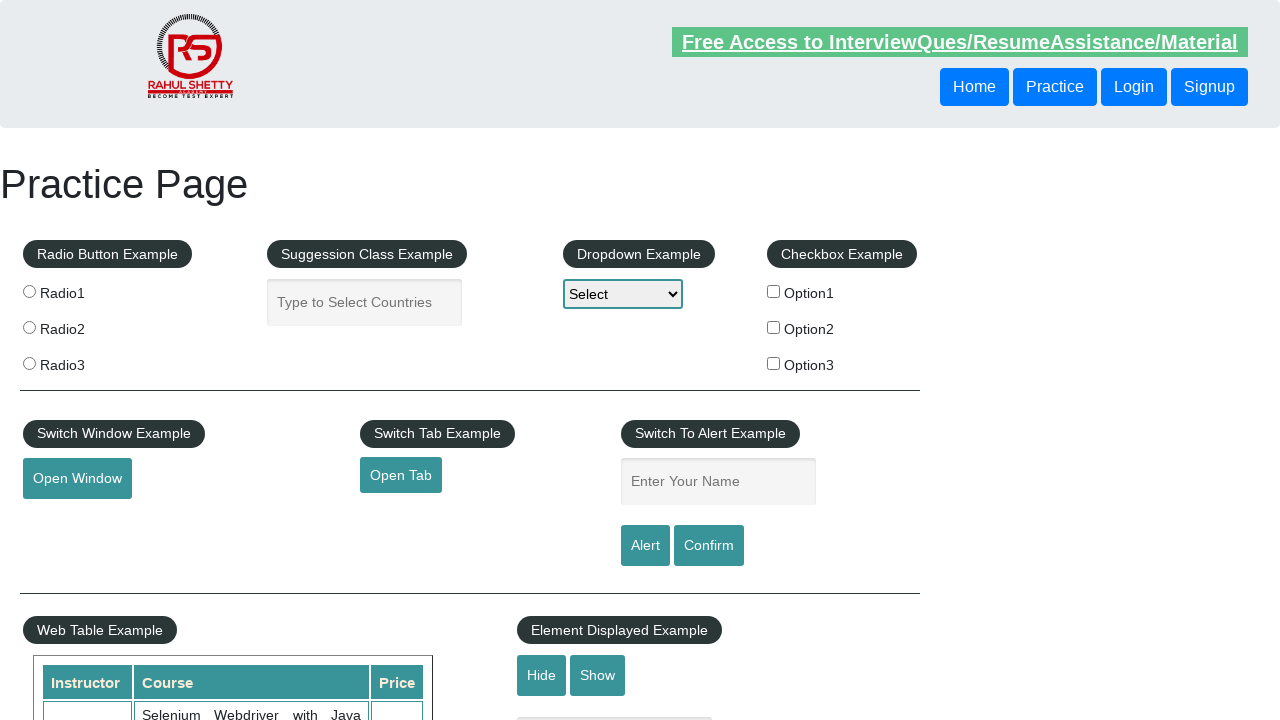

Hovered over mouse hover element again at (83, 361) on #mousehover
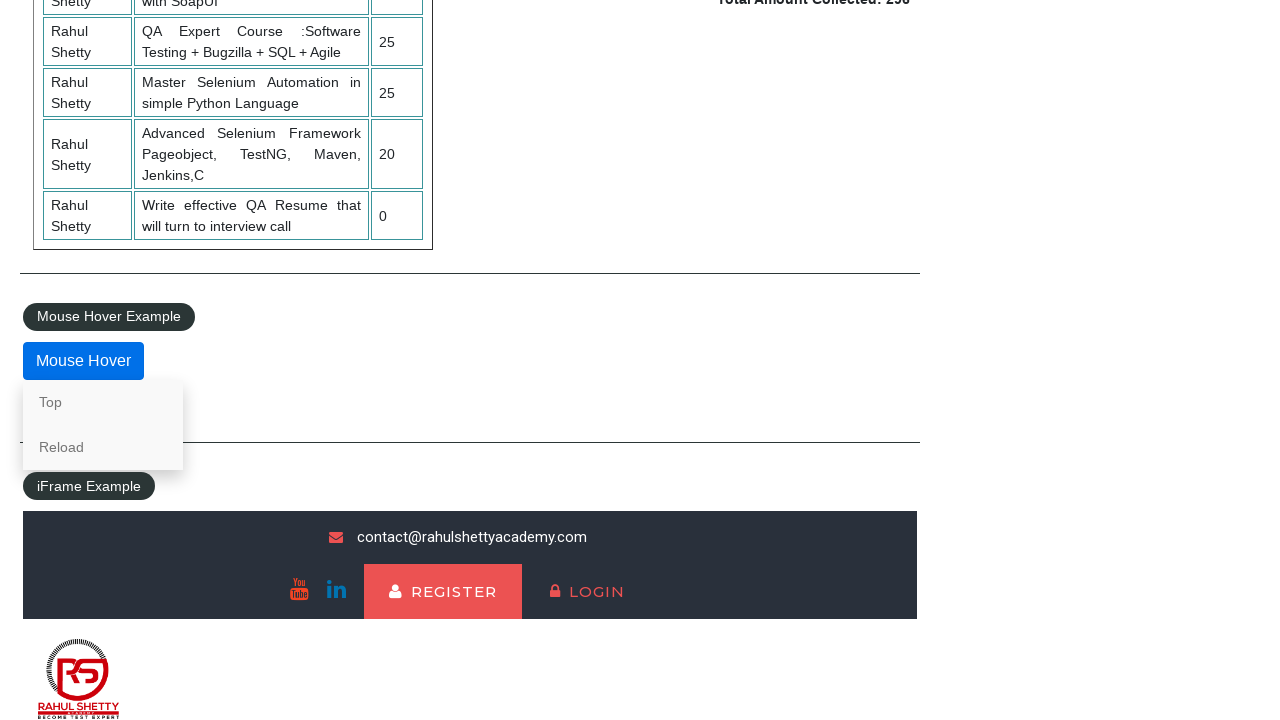

Clicked on 'Reload' menu option revealed by hover at (103, 447) on internal:text="Reload"i
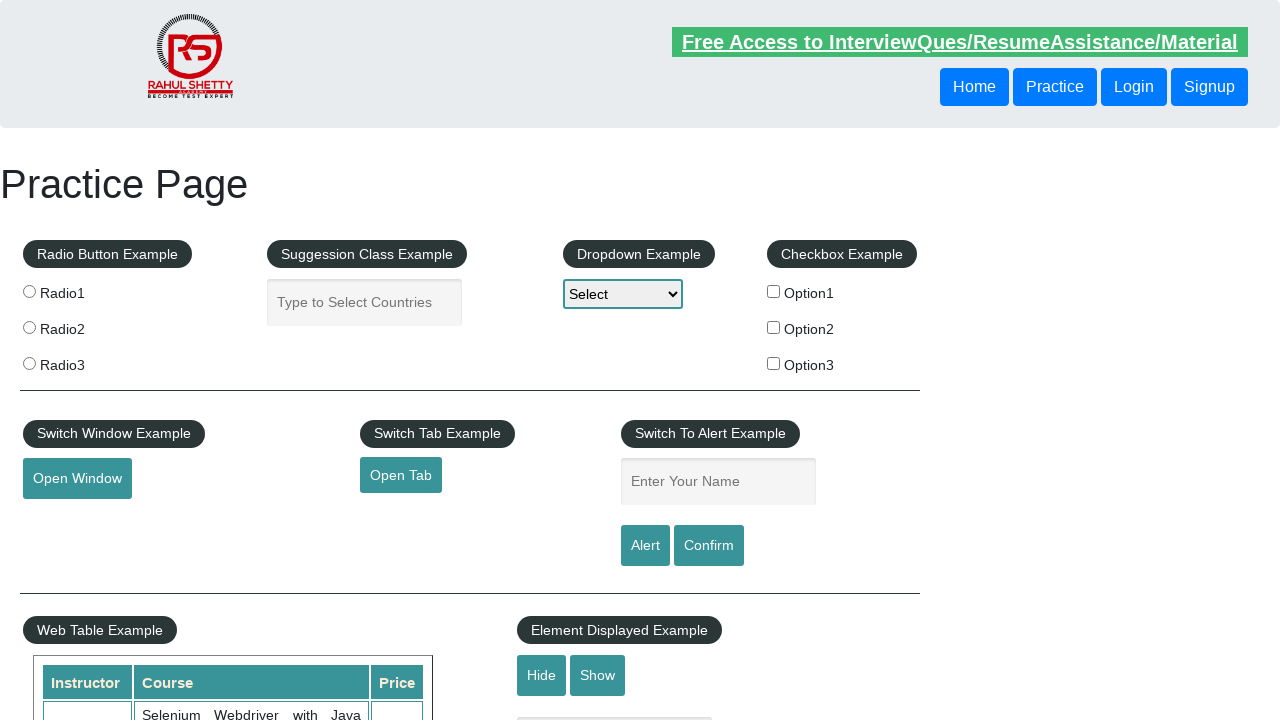

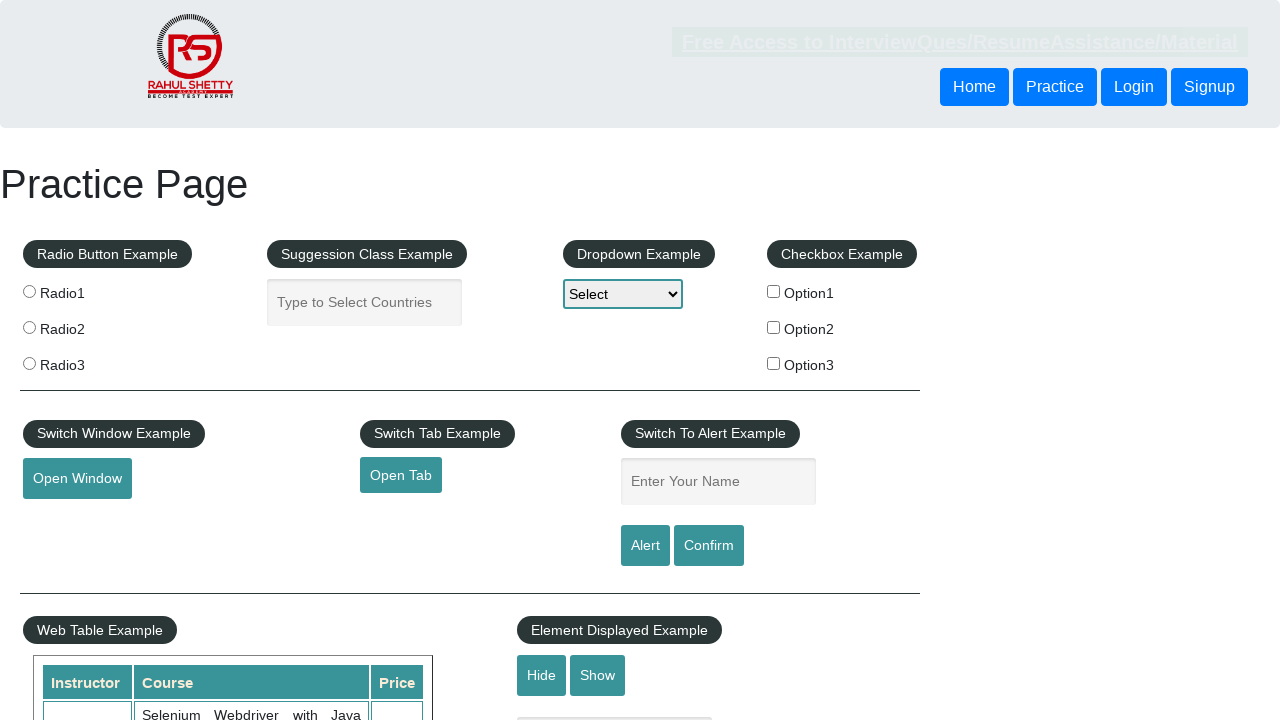